Tests error handling on age page by submitting without valid input and verifying error message appears

Starting URL: https://acctabootcamp.github.io/site/examples/age

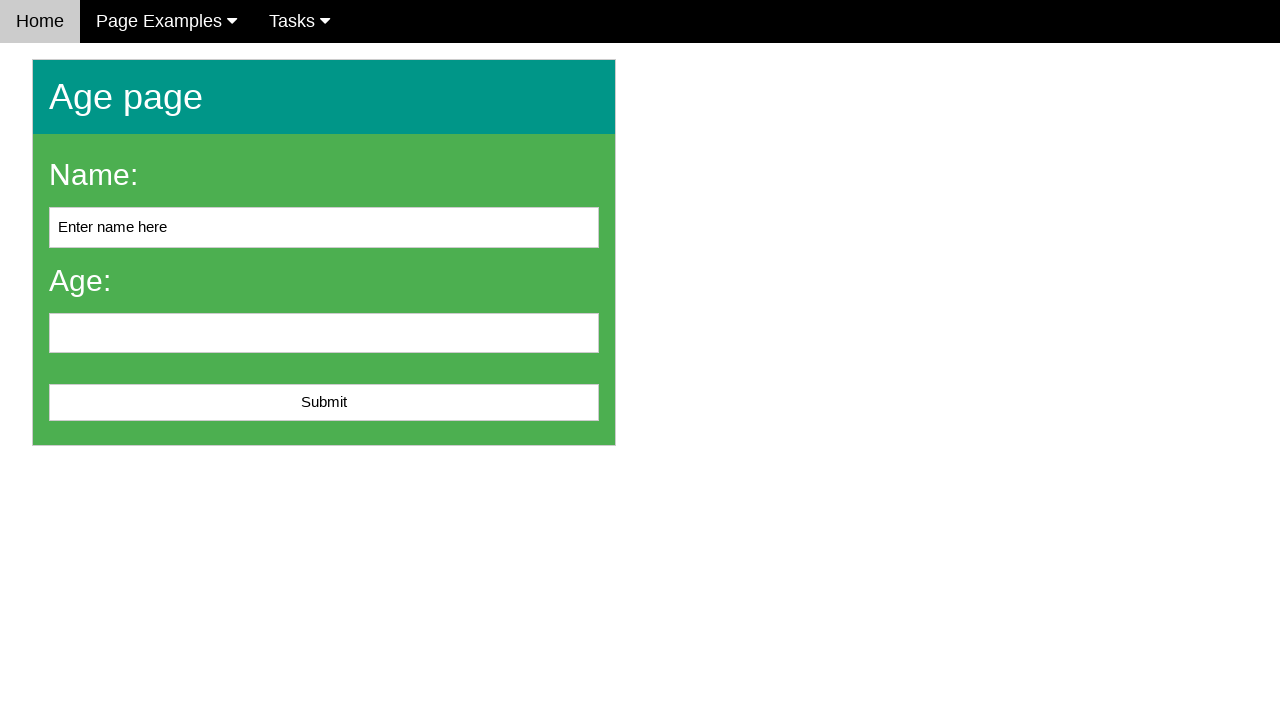

Clicked submit button without entering age at (324, 403) on #submit
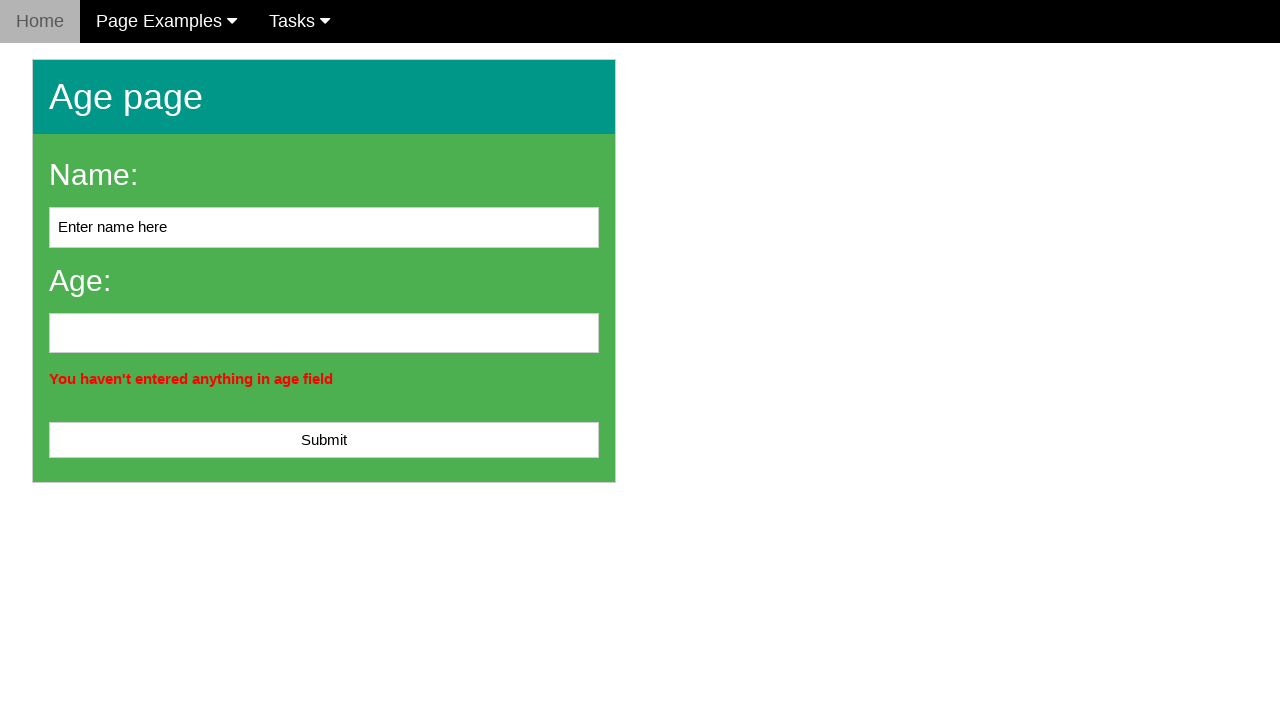

Error message appeared on page
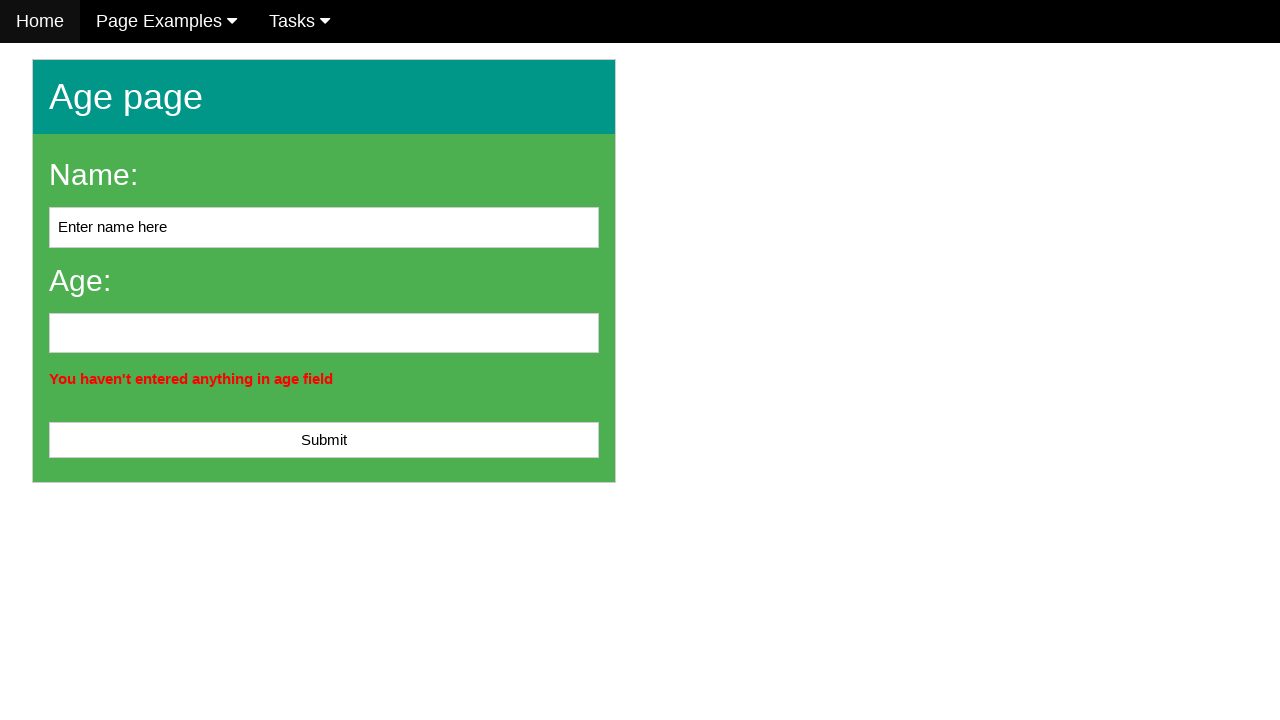

Retrieved error message text content
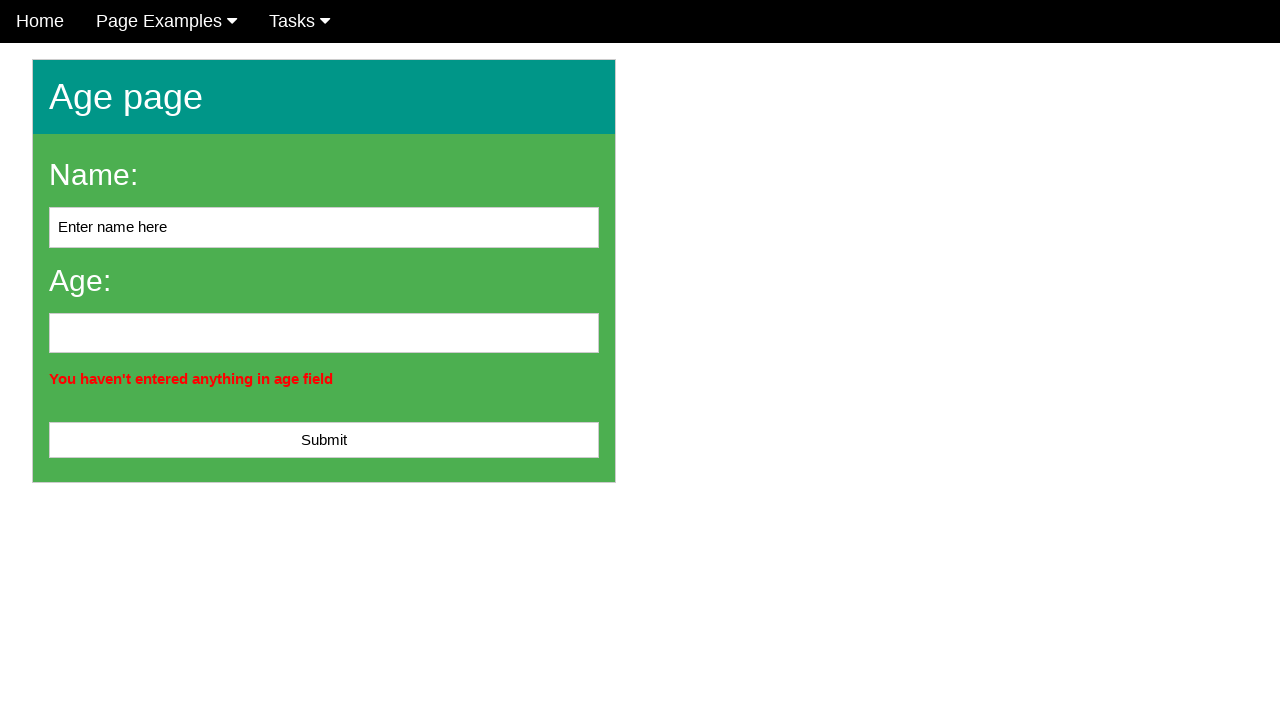

Verified error message is not null
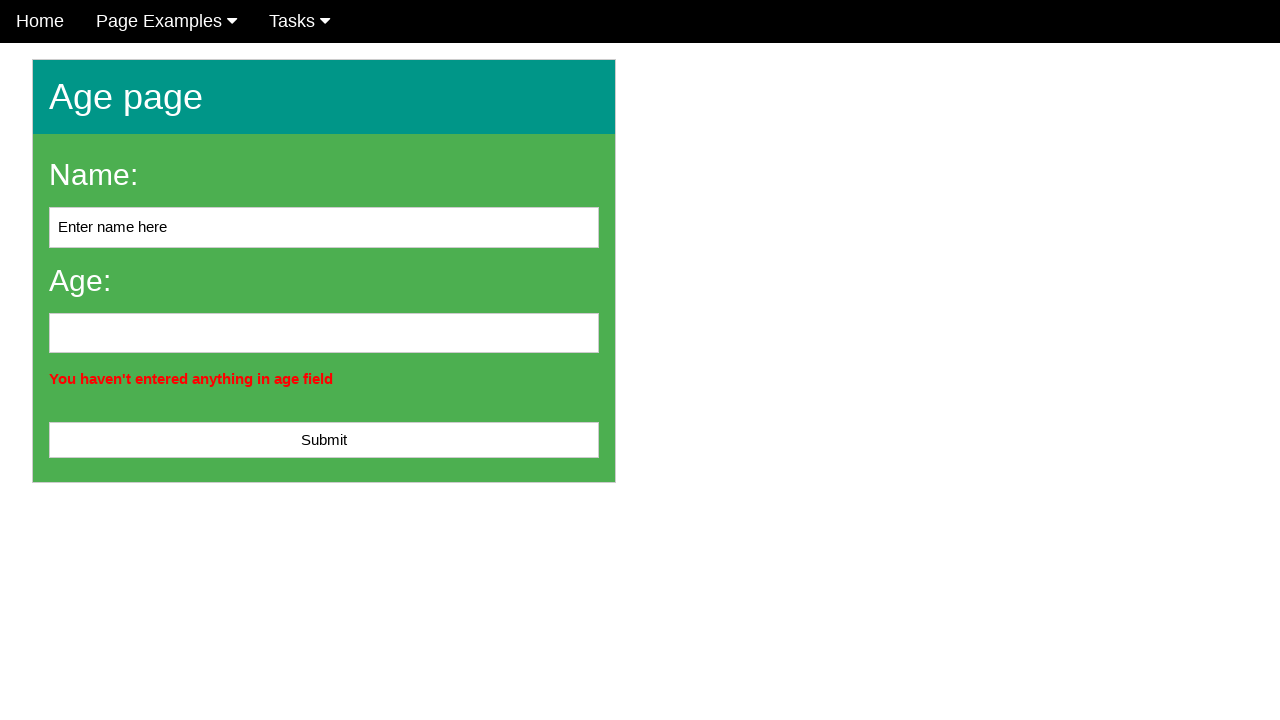

Verified no redirect occurred - URL still on age page
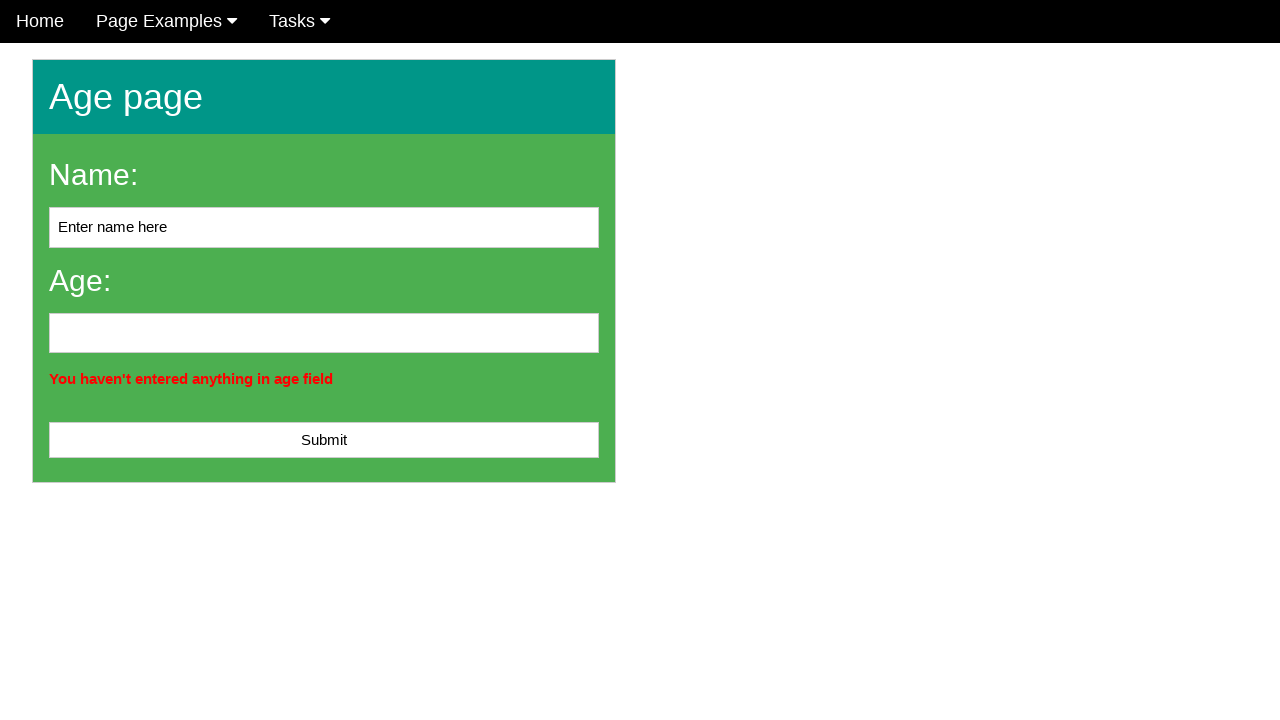

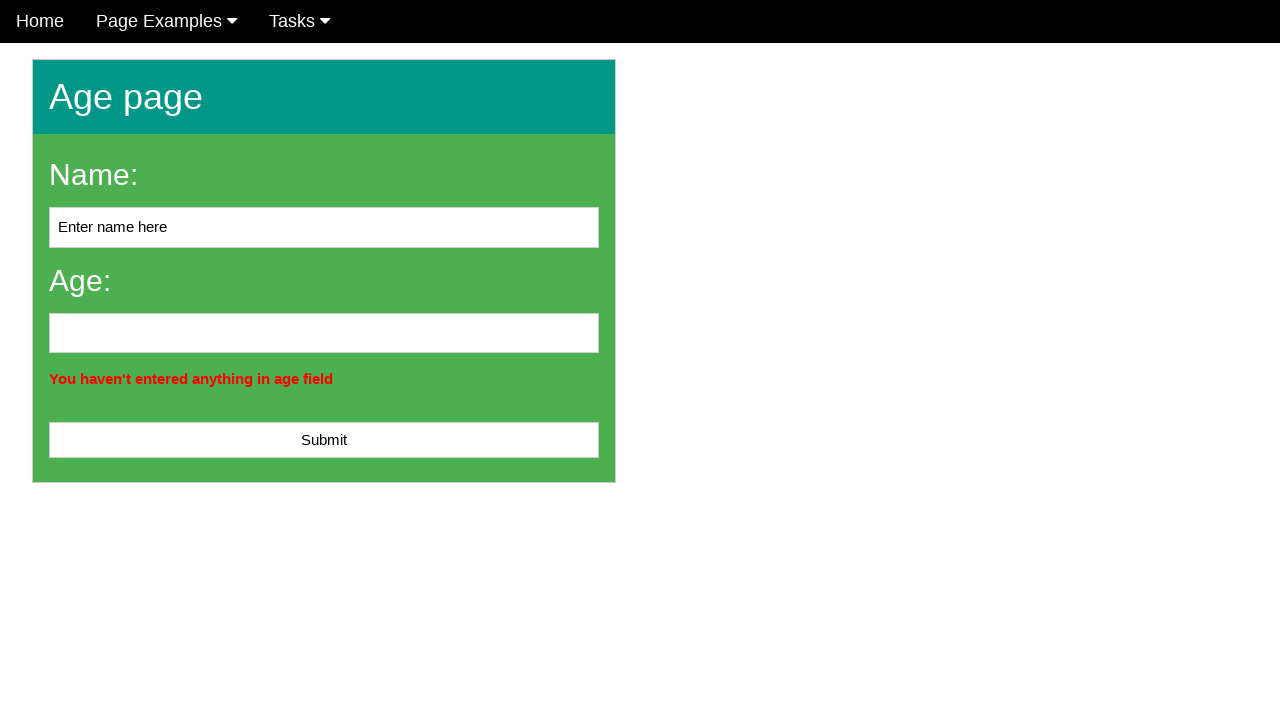